Tests checkbox functionality by checking and unchecking the first checkbox, verifying its state, and counting total checkboxes on the page

Starting URL: https://rahulshettyacademy.com/AutomationPractice/

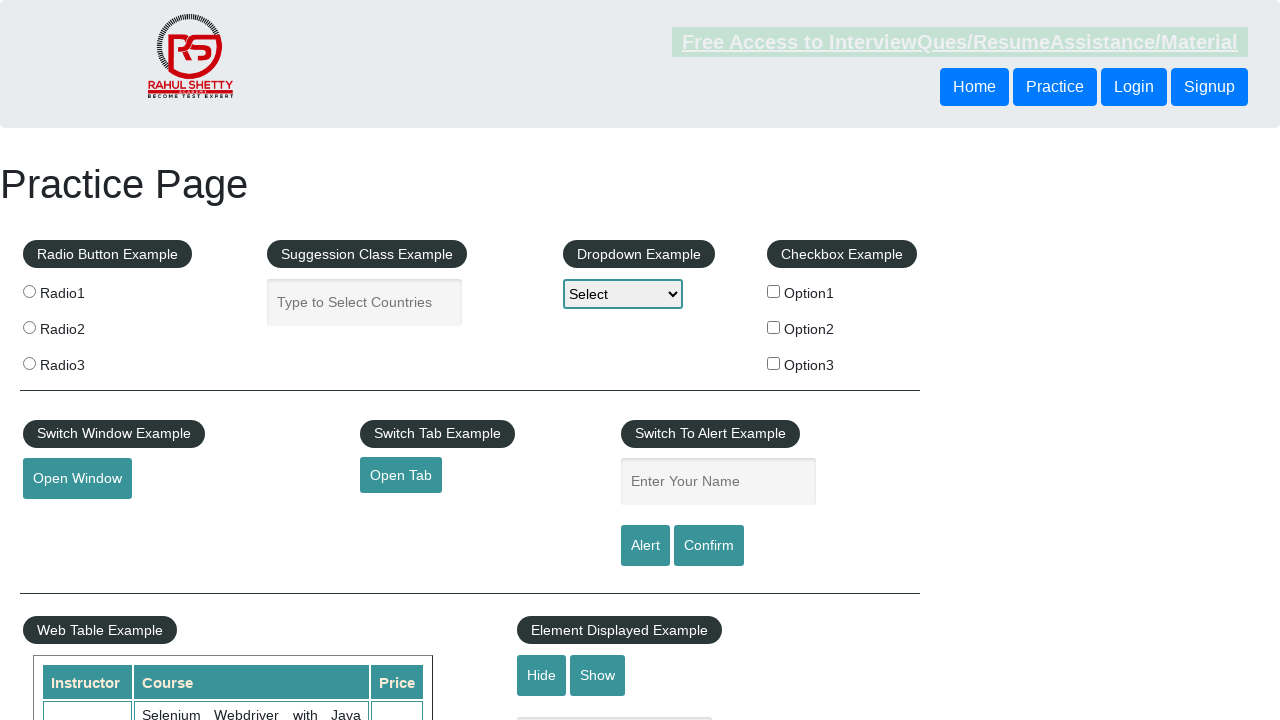

Clicked the first checkbox to check it at (774, 291) on #checkBoxOption1
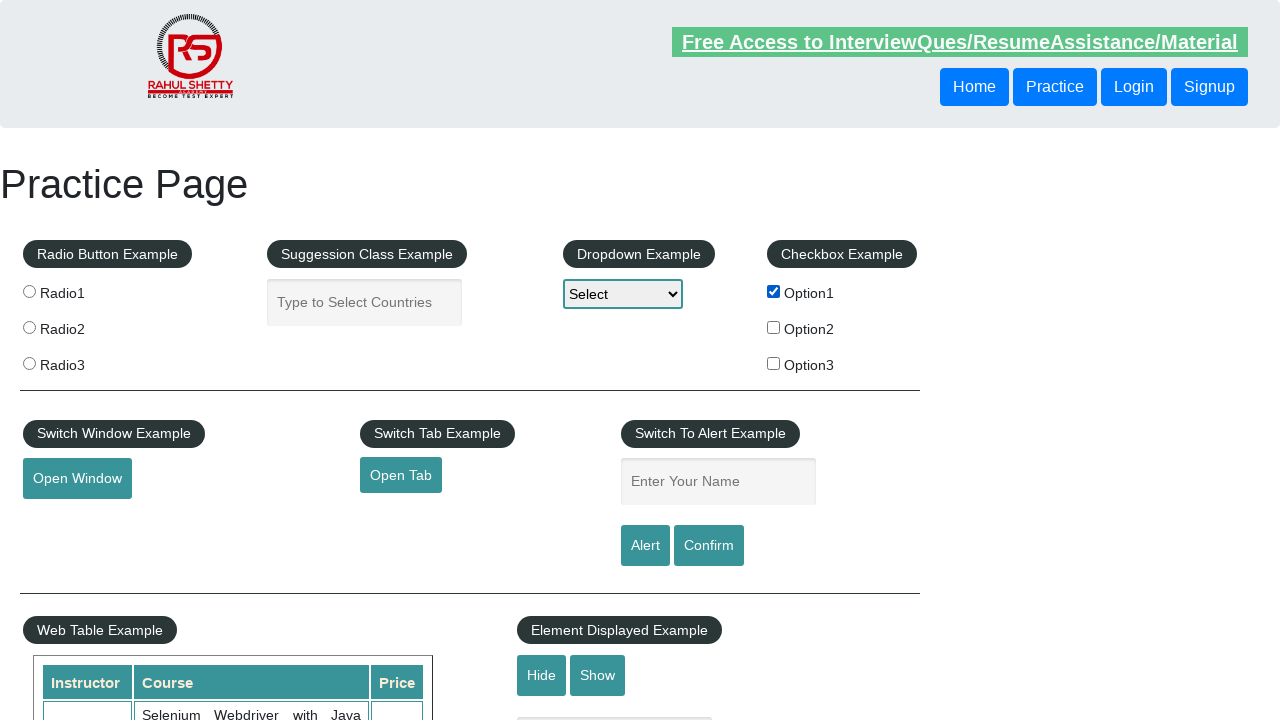

Located the first checkbox element
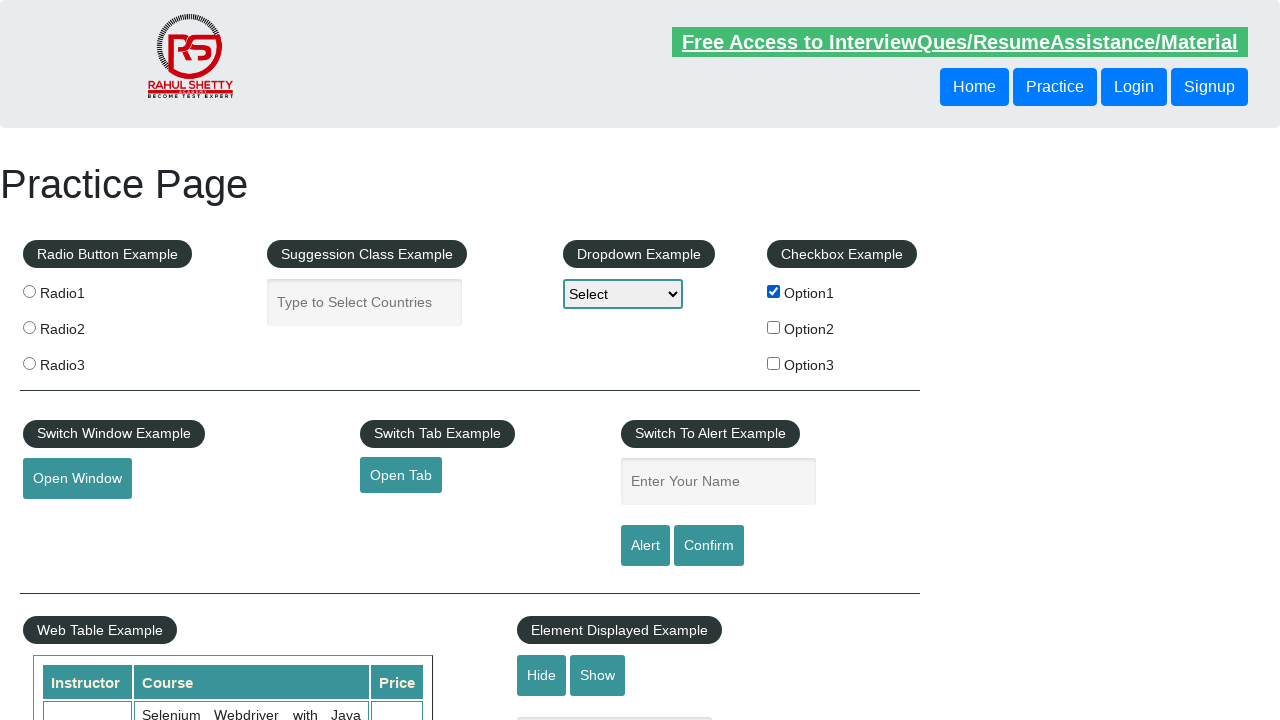

Verified that the first checkbox is checked
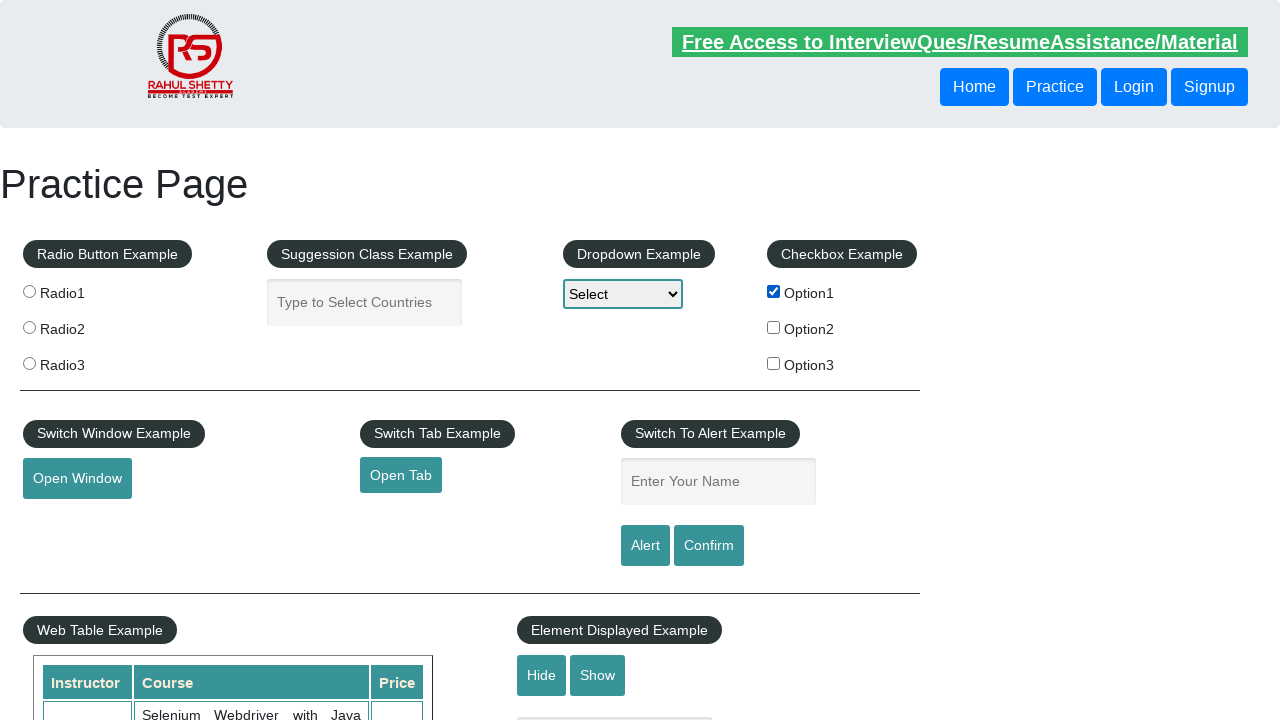

Unchecked the first checkbox at (774, 291) on #checkBoxOption1
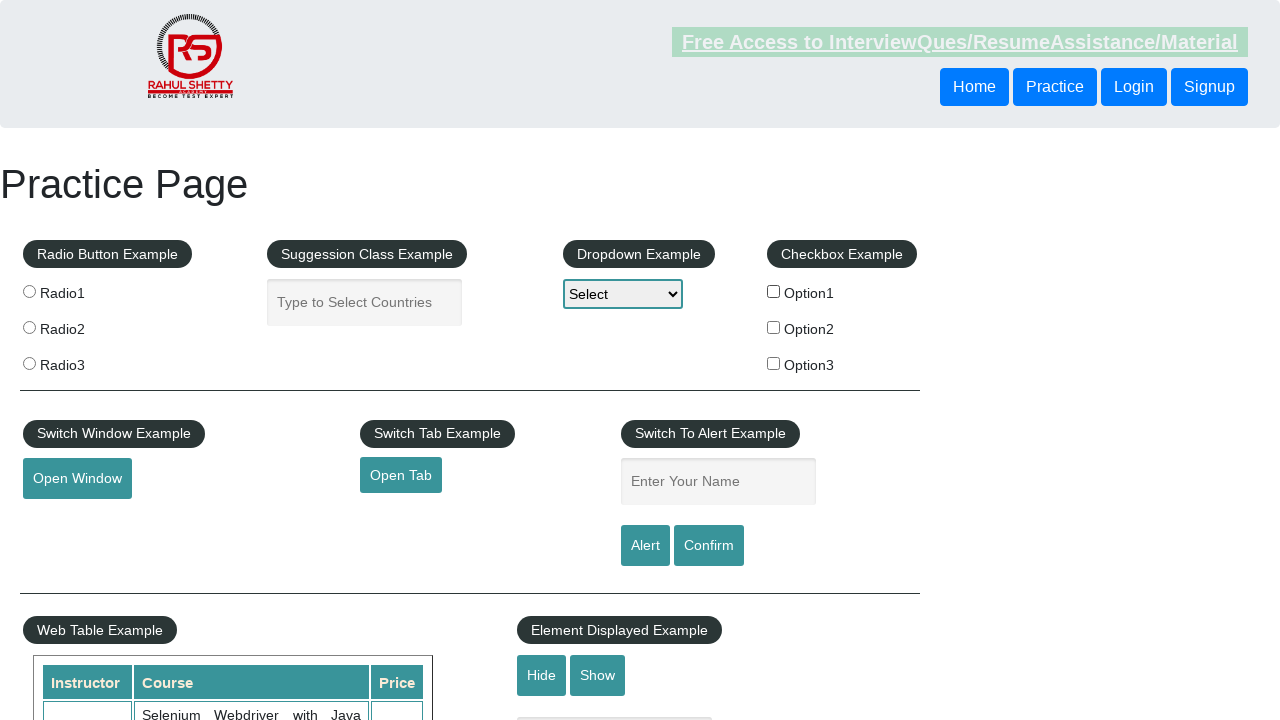

Counted total checkboxes on page: 3
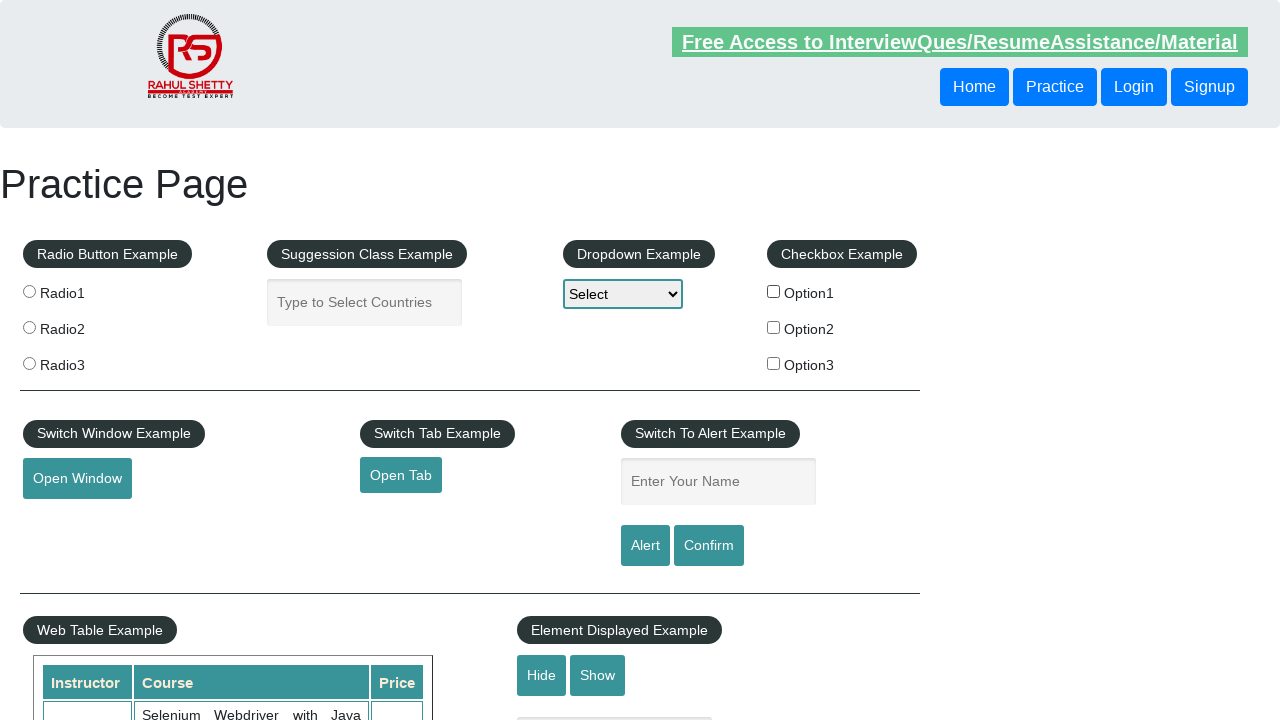

Printed total checkbox count: 3
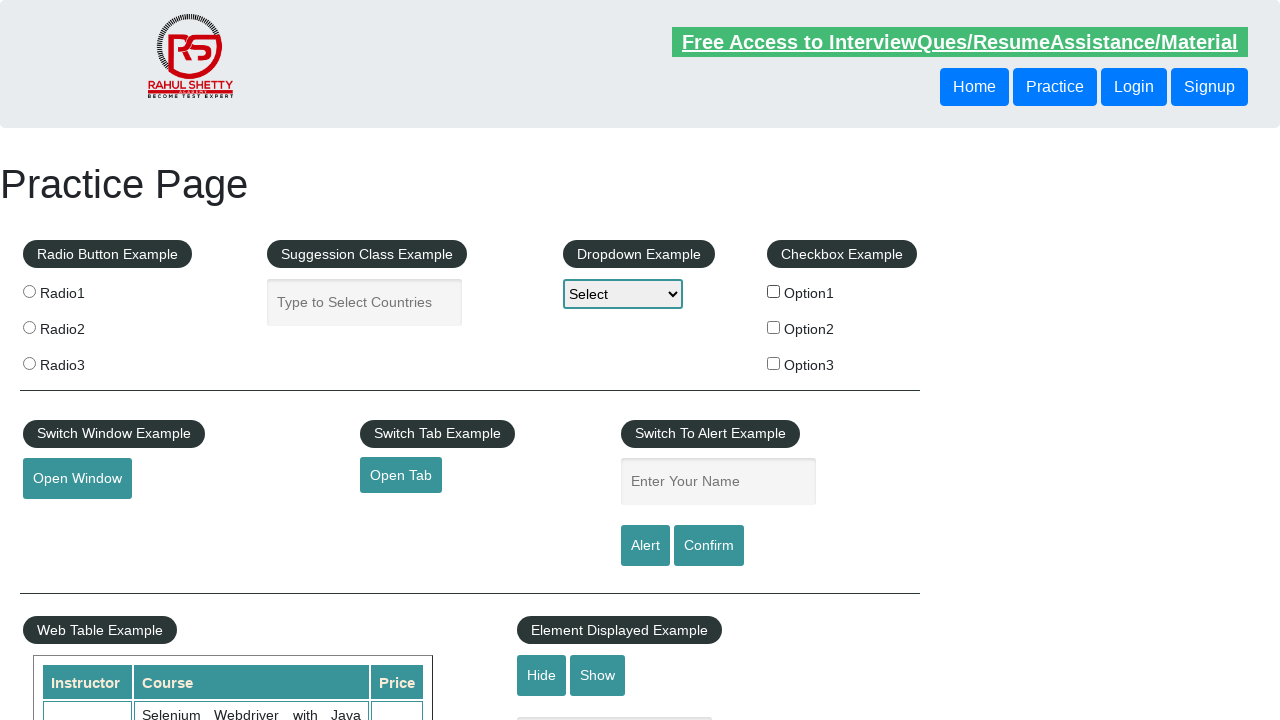

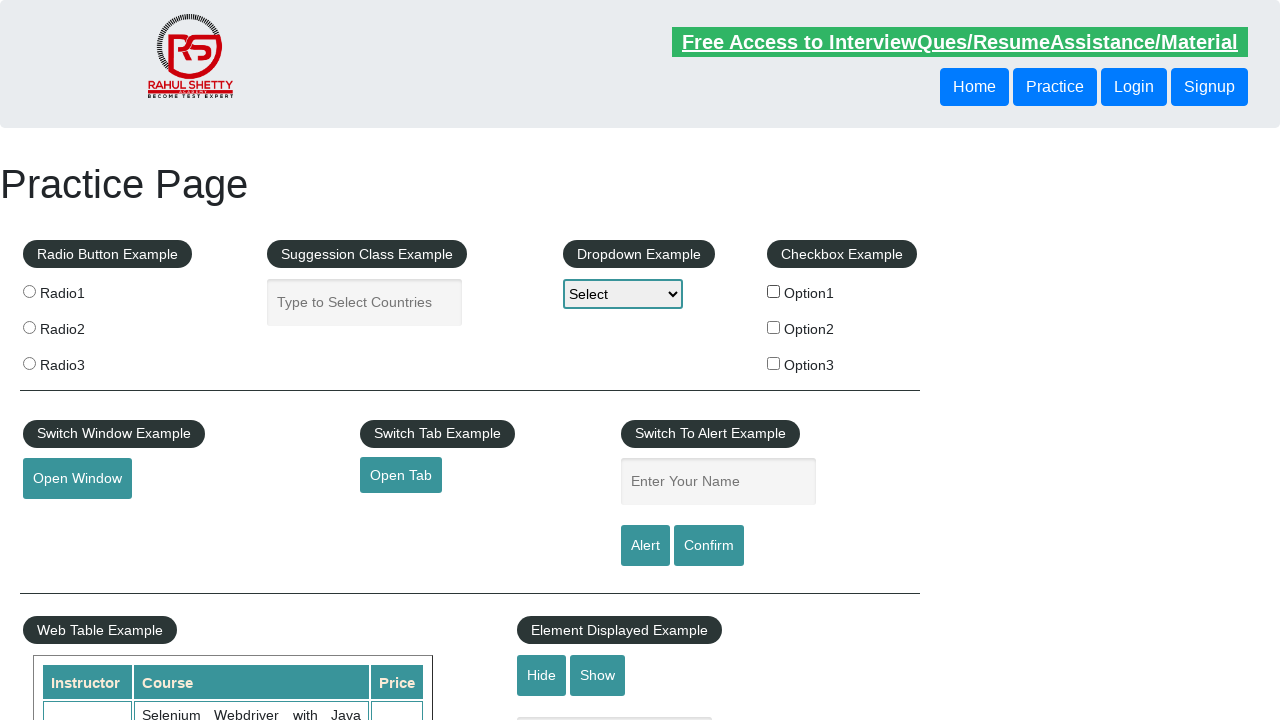